Tests the Add/Remove Elements functionality by navigating to the page, clicking the Add Element button to add a new element, then clicking the Delete button to remove it

Starting URL: https://the-internet.herokuapp.com/

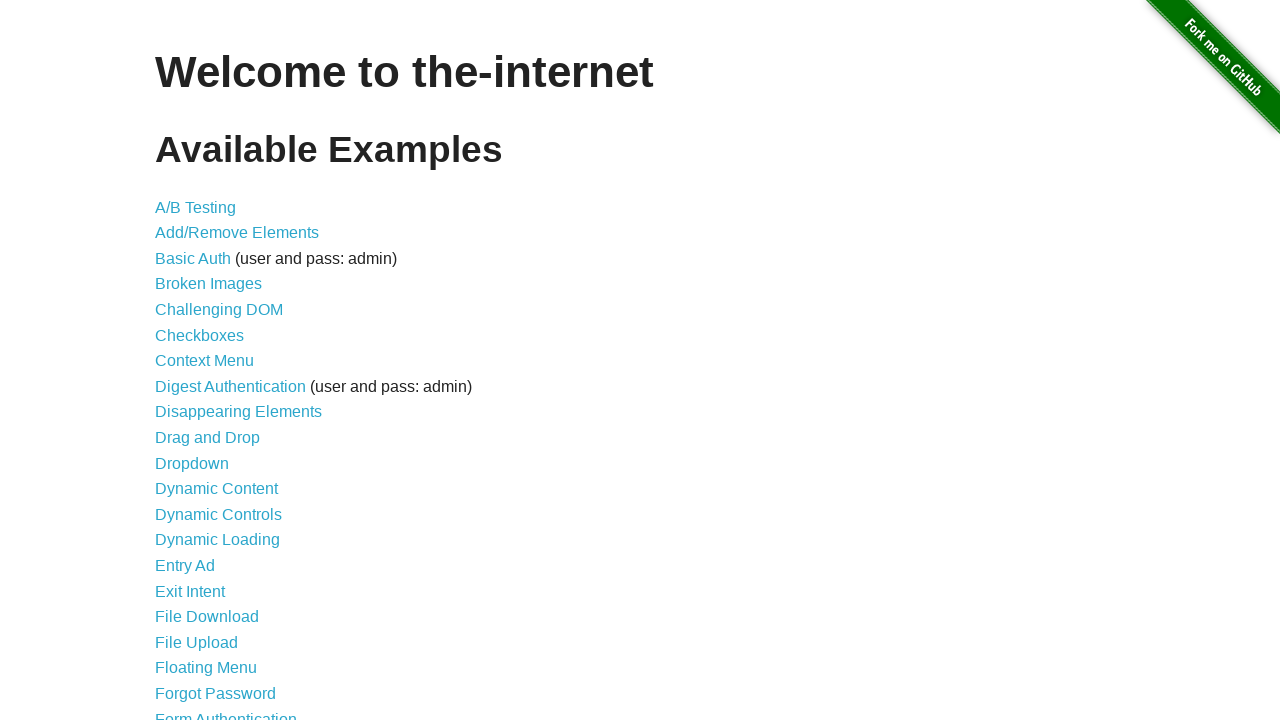

Navigated to the-internet.herokuapp.com homepage
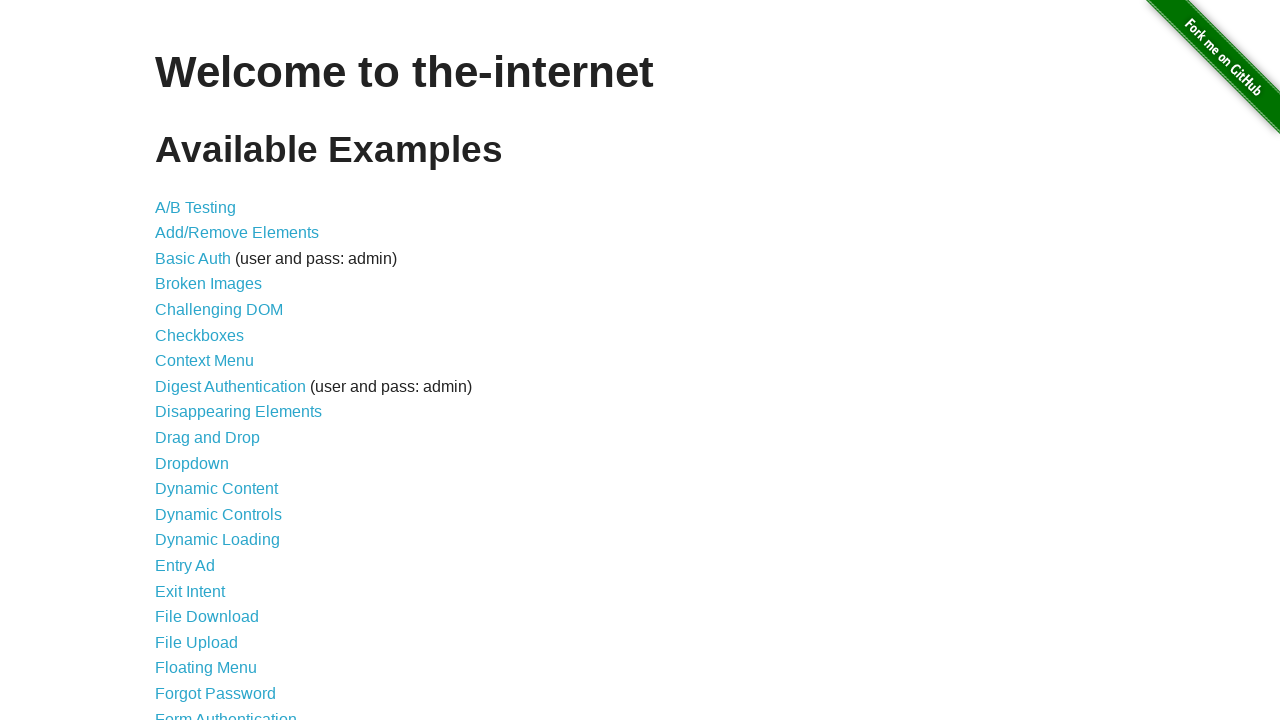

Clicked on 'Add/Remove Elements' link at (237, 233) on text=Add/Remove Elements
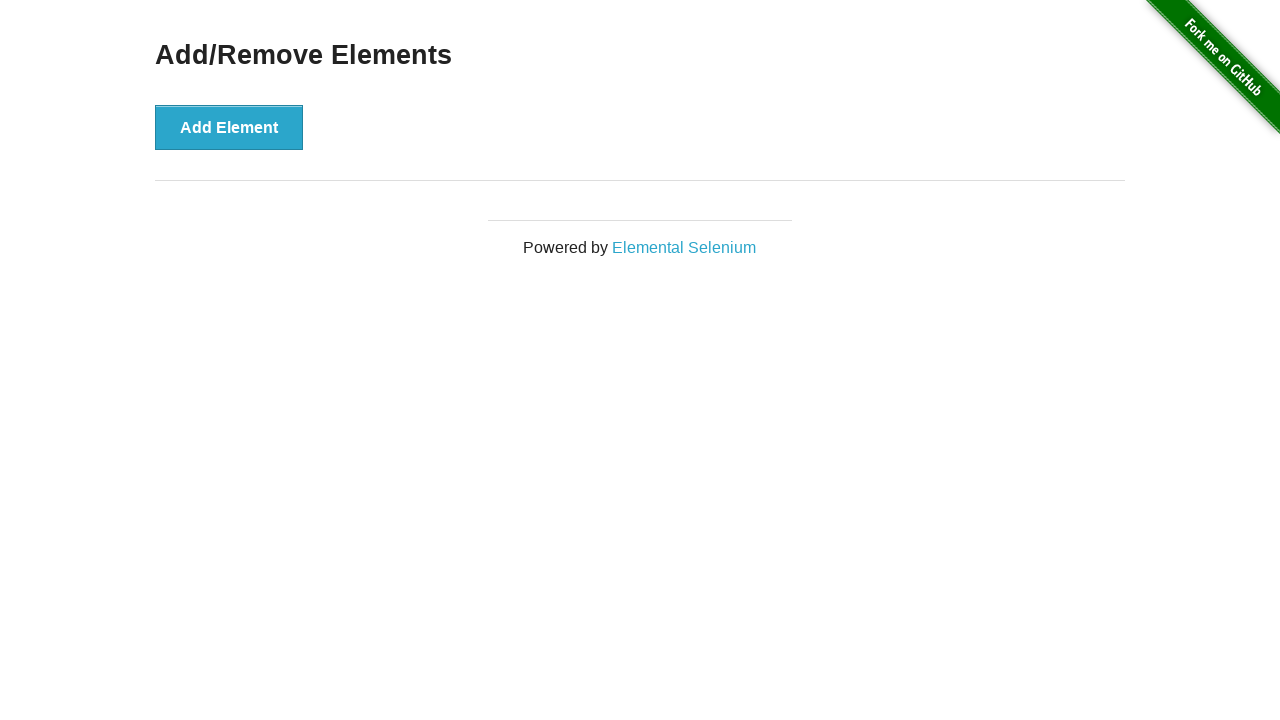

Clicked the 'Add Element' button to add a new element at (229, 127) on button
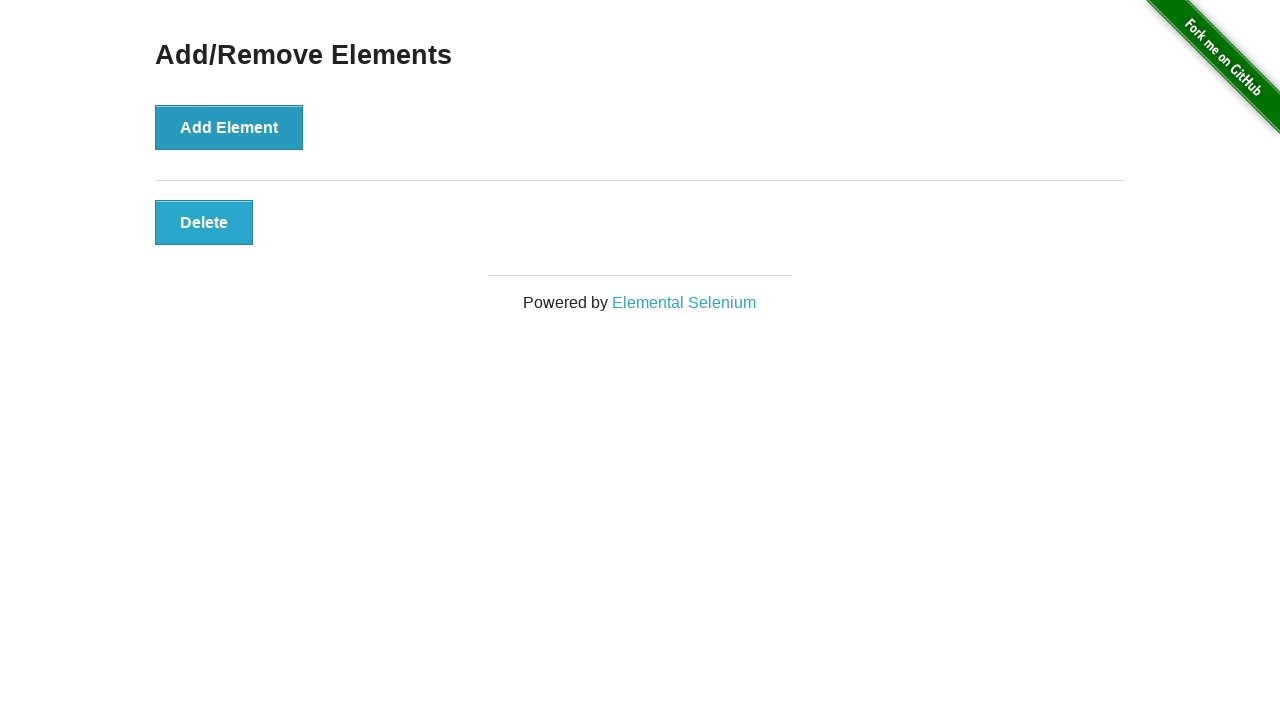

Clicked the 'Delete' button to remove the added element at (204, 222) on button:has-text('Delete')
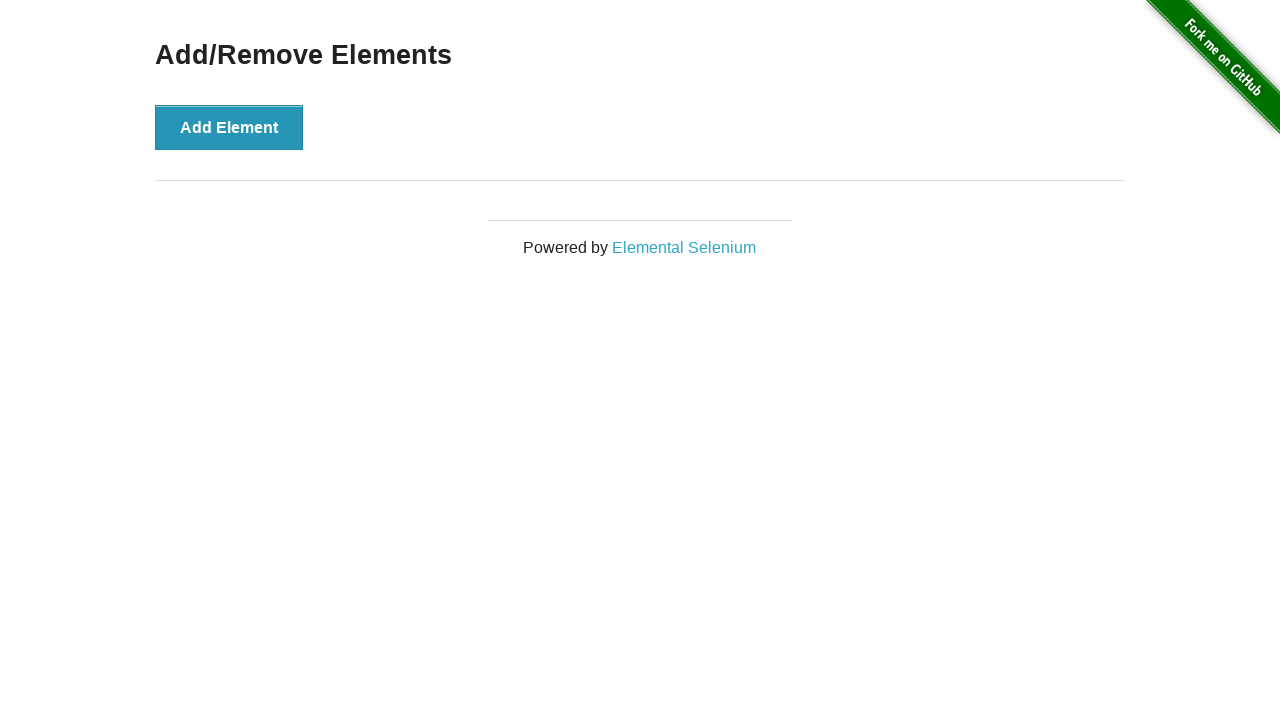

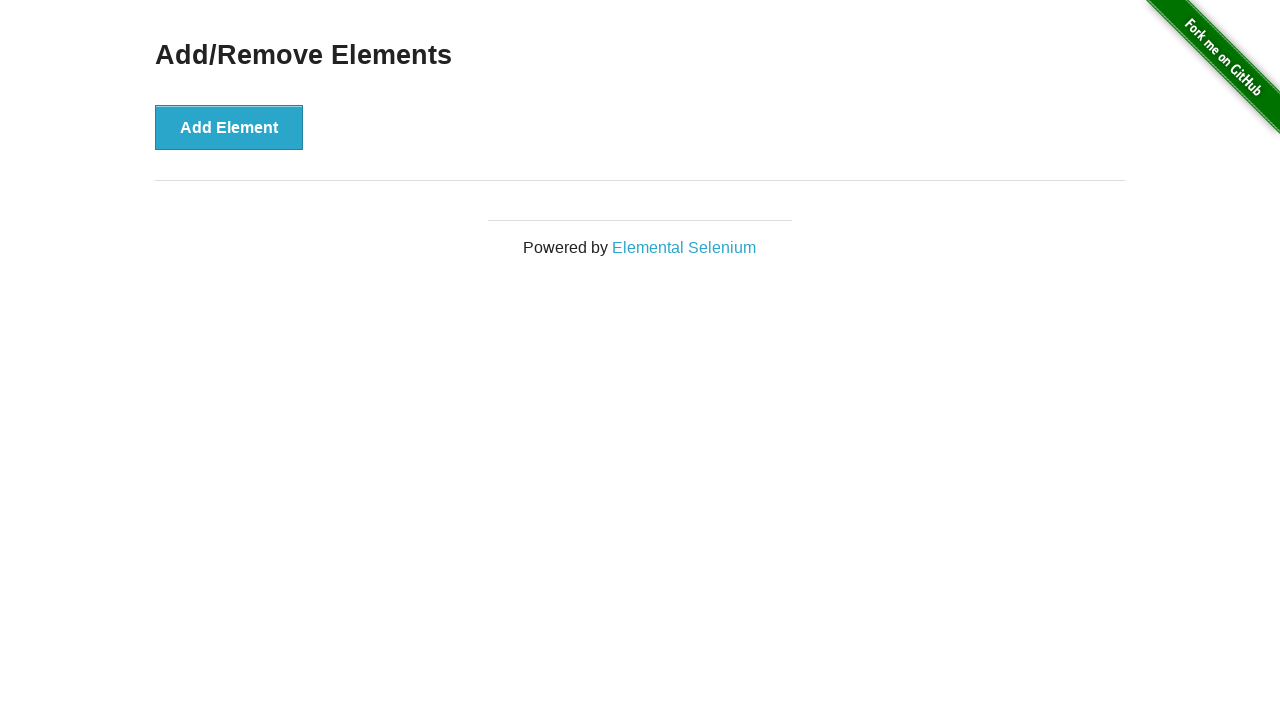